Navigates to the Greens Technology website and maximizes the browser window. The original script takes a screenshot, but this is simplified to just the navigation and window maximization.

Starting URL: http://www.greenstechnologys.com/

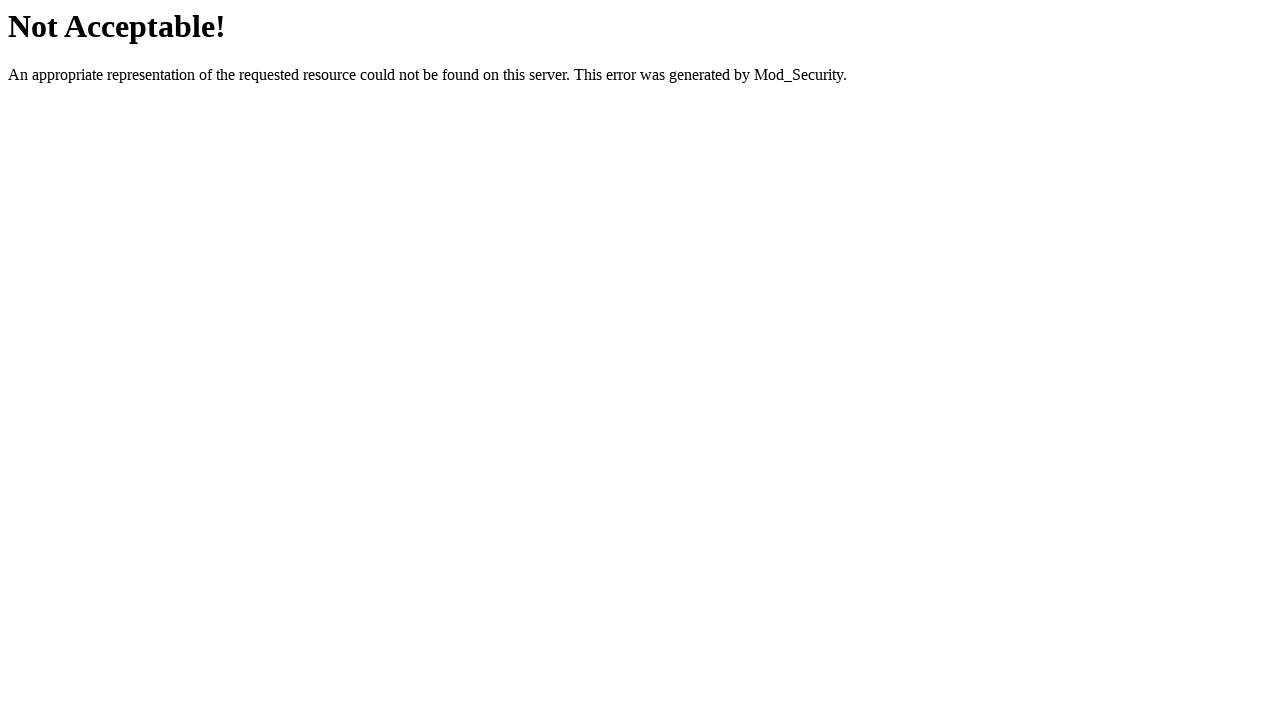

Navigated to Greens Technology website
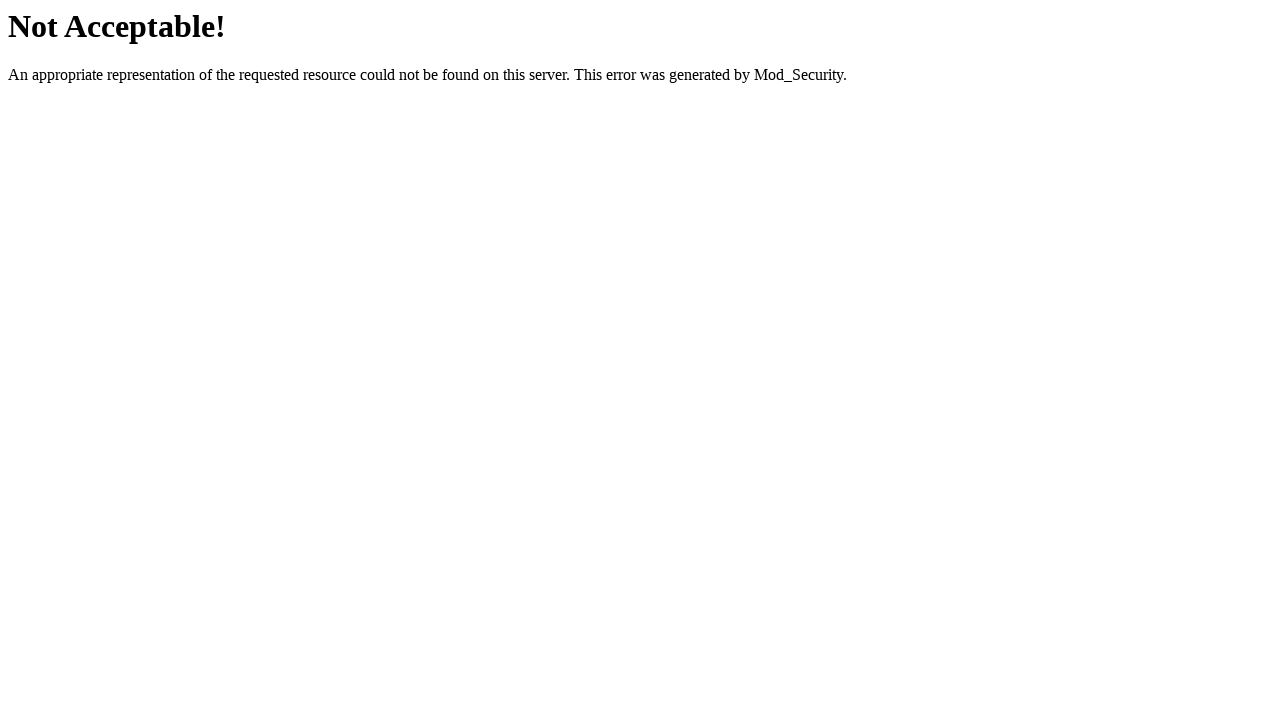

Maximized browser window to 1920x1080
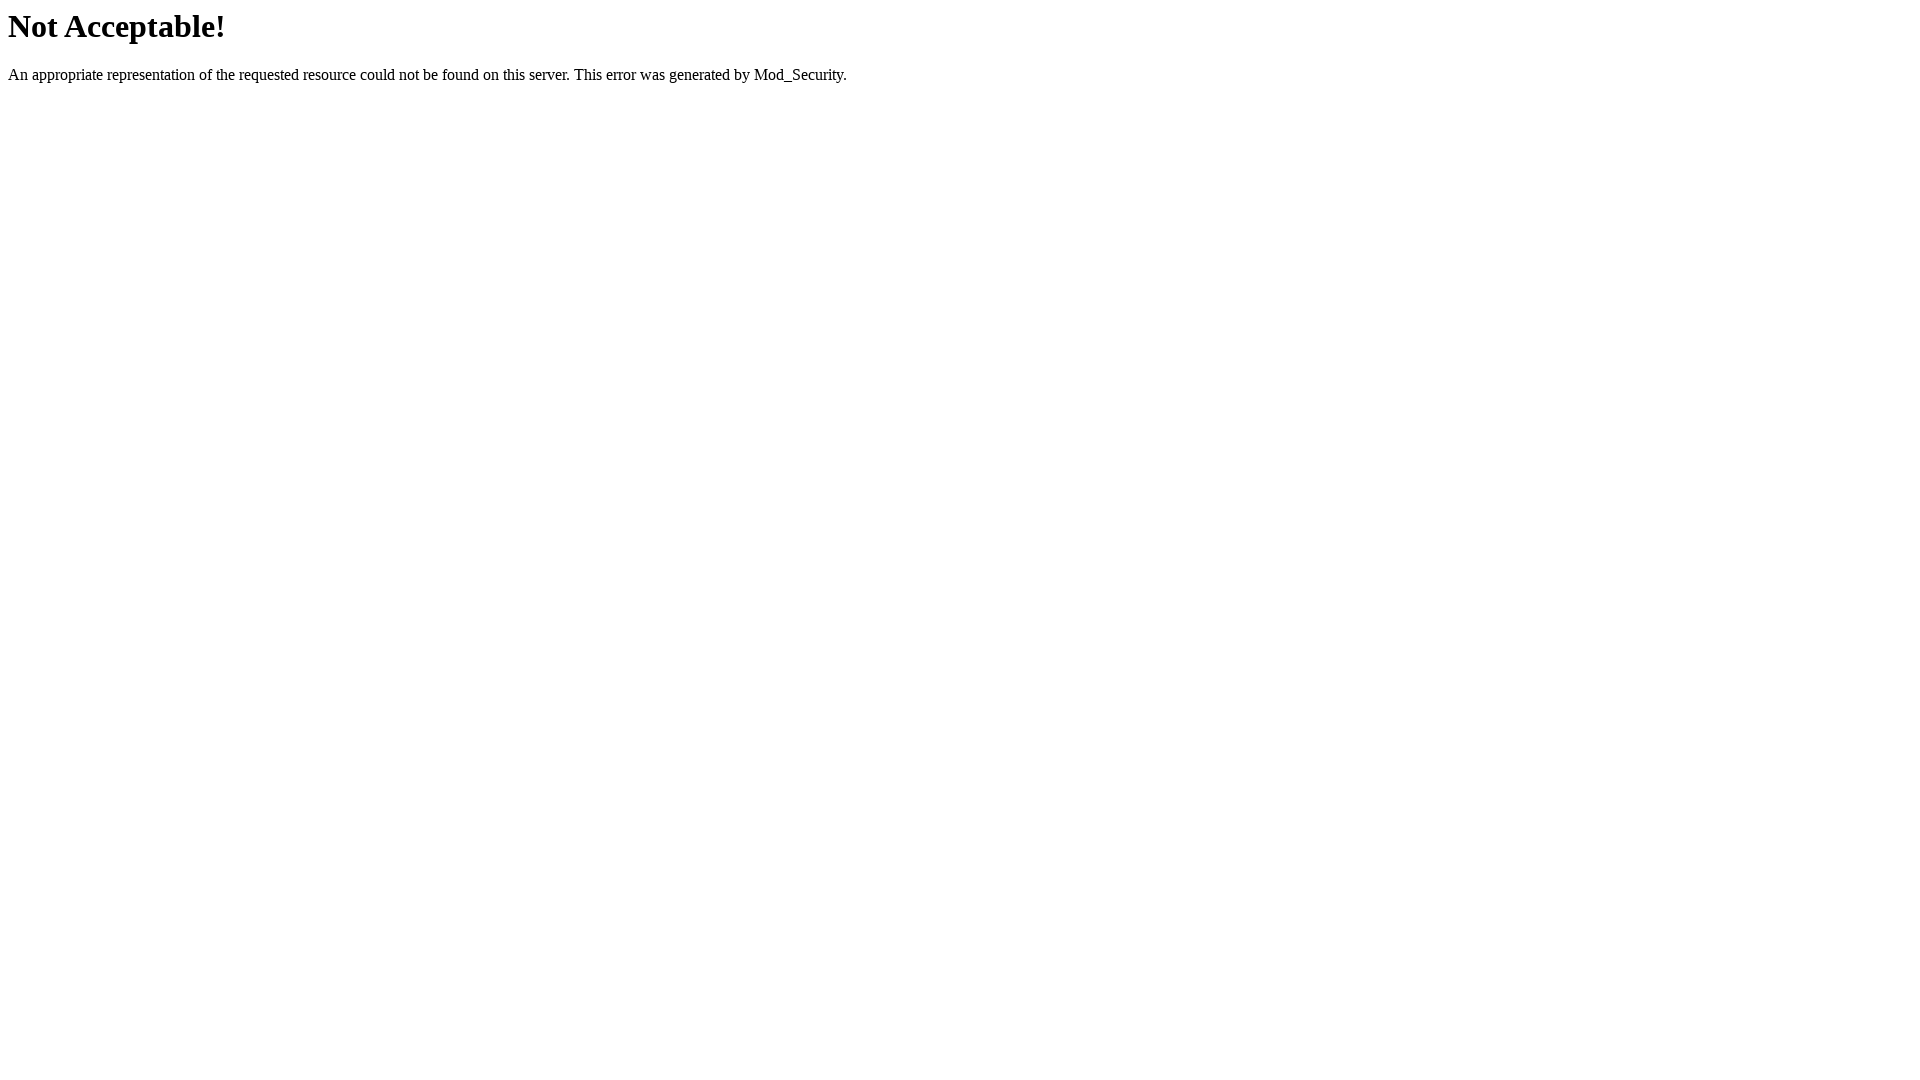

Page fully loaded and network idle
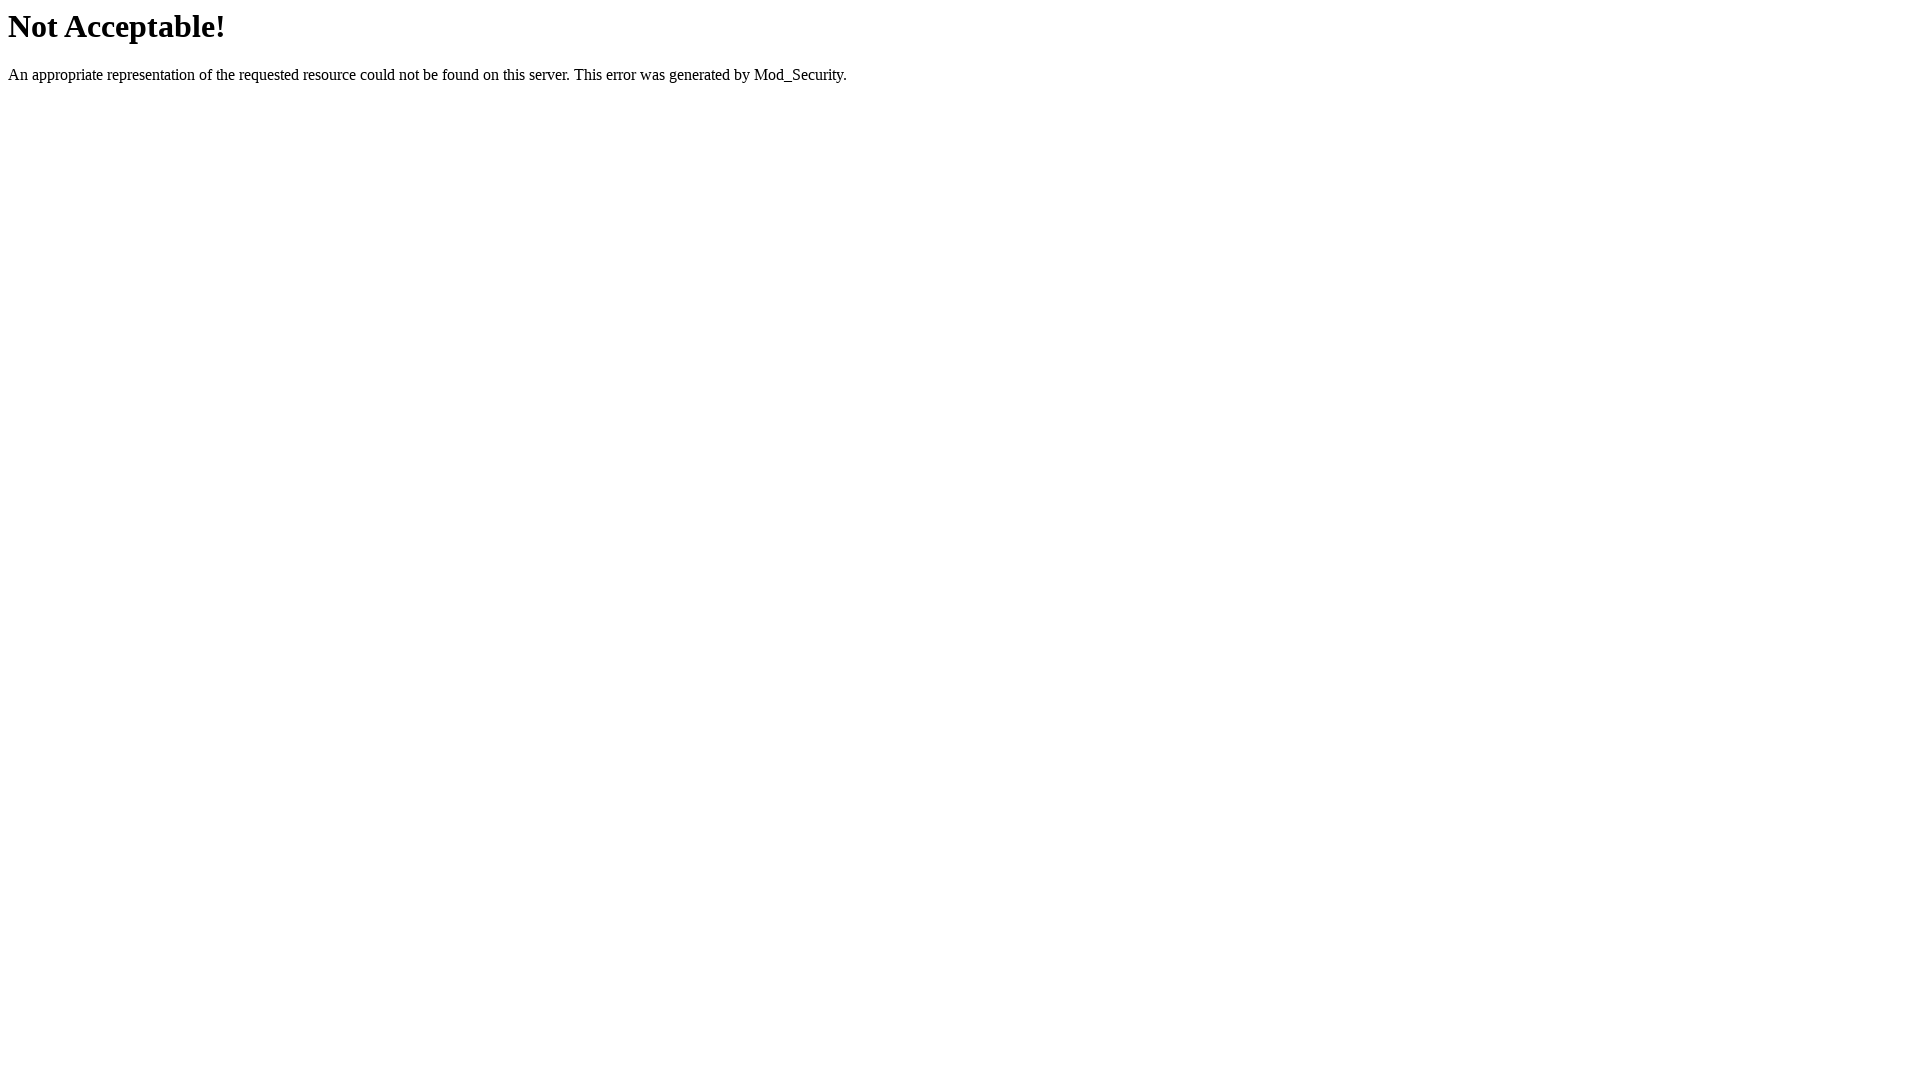

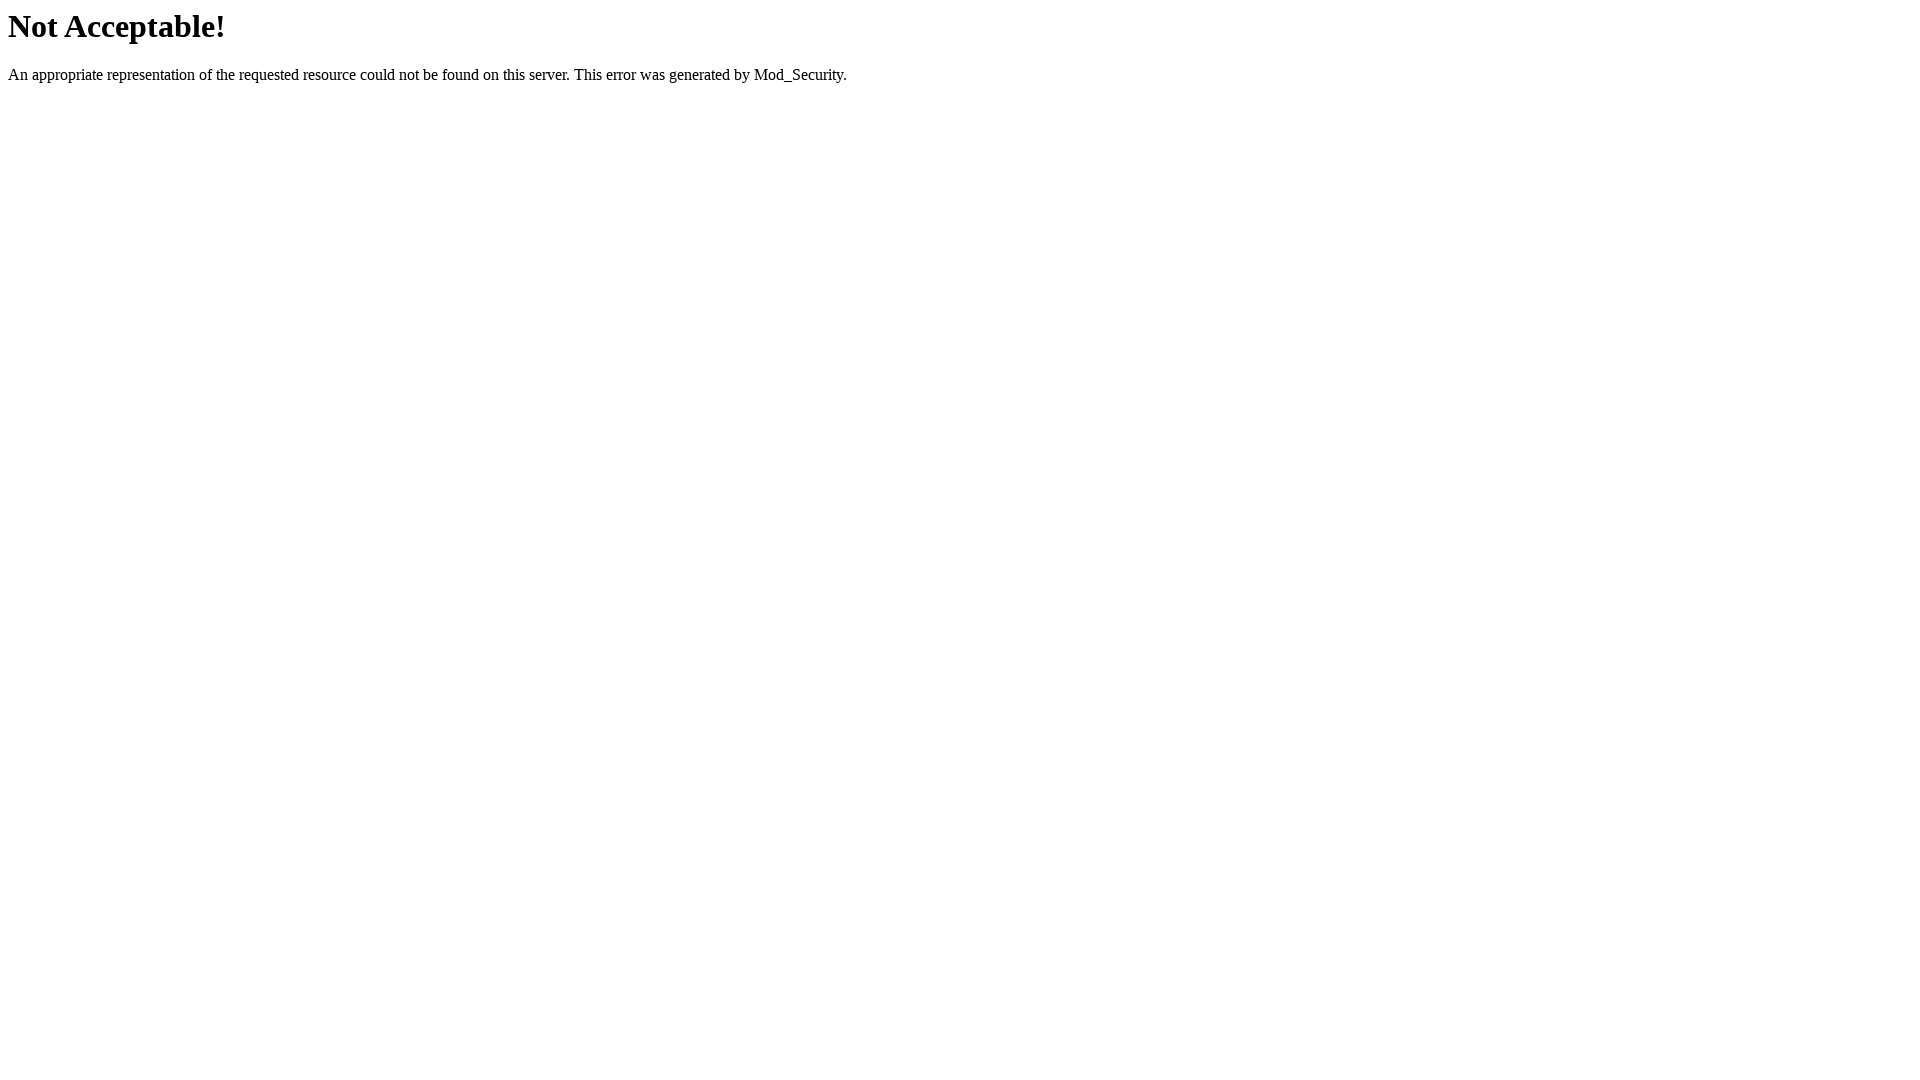